Tests basic page navigation and scrolling functionality by visiting the Cashwise website and scrolling down then up the page

Starting URL: https://cashwise.us

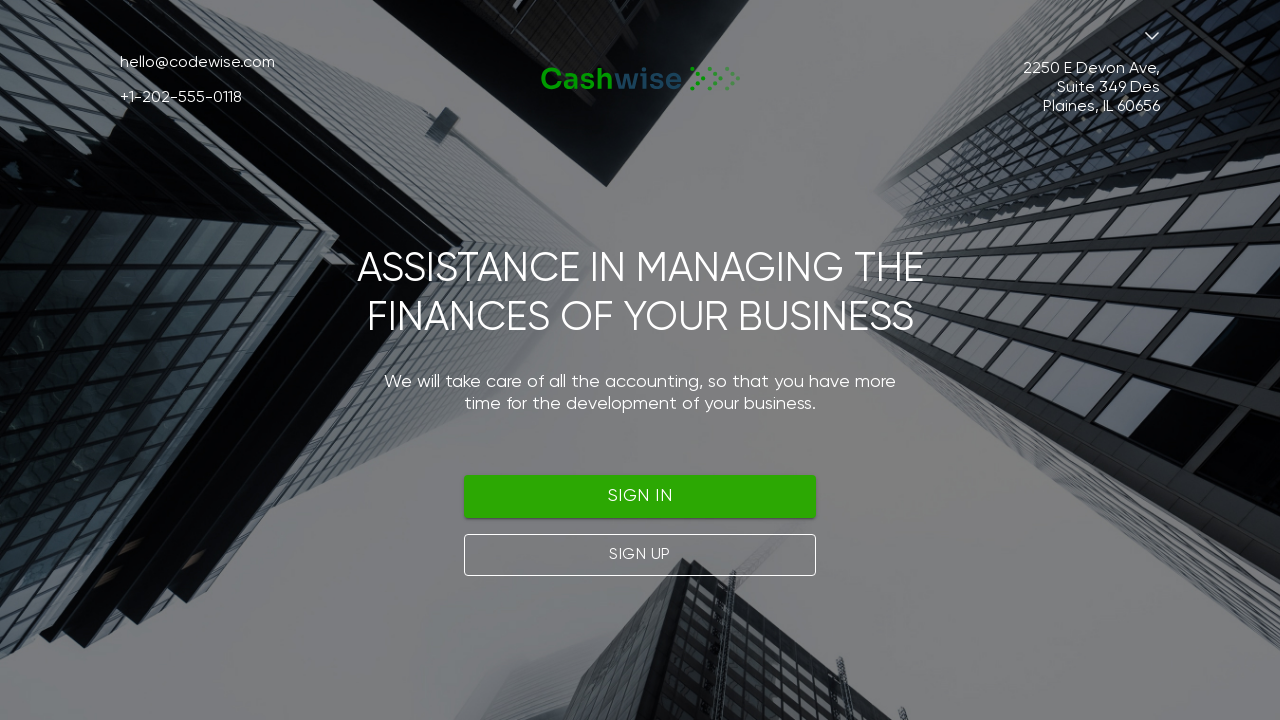

Navigated to Cashwise website at https://cashwise.us
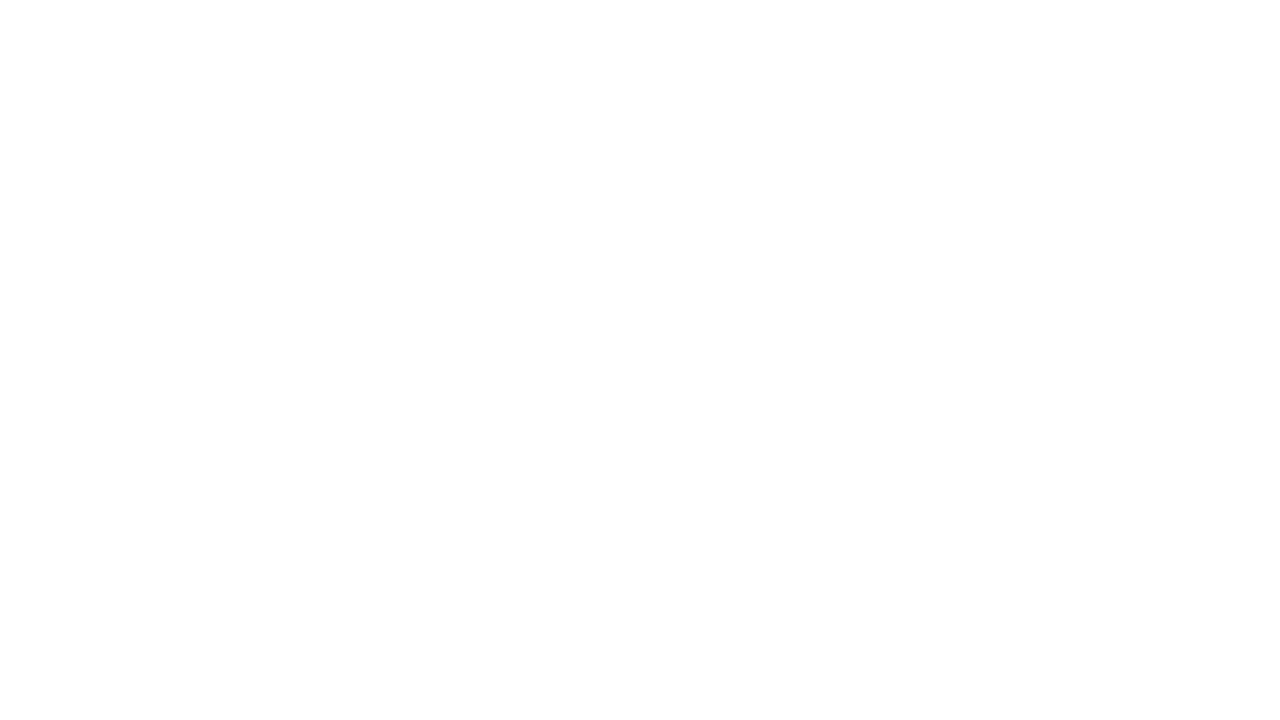

Waited 1000ms for page to load
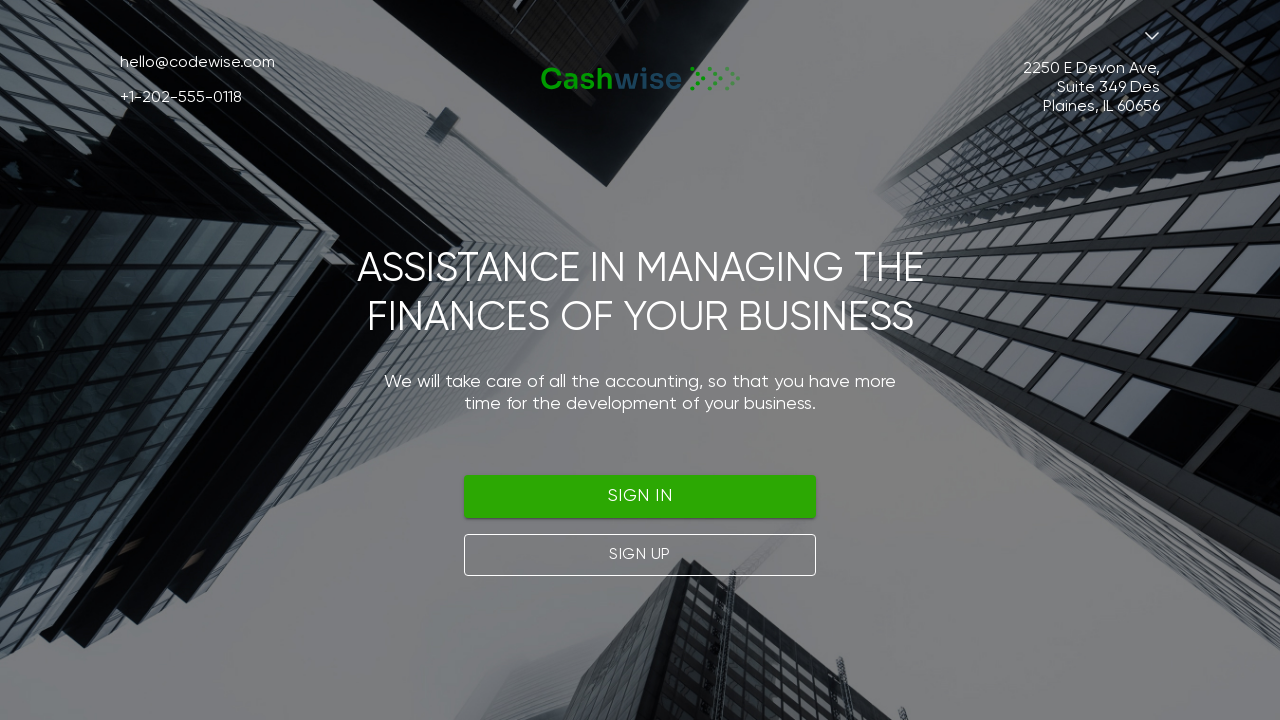

Scrolled down the page by 1000 pixels
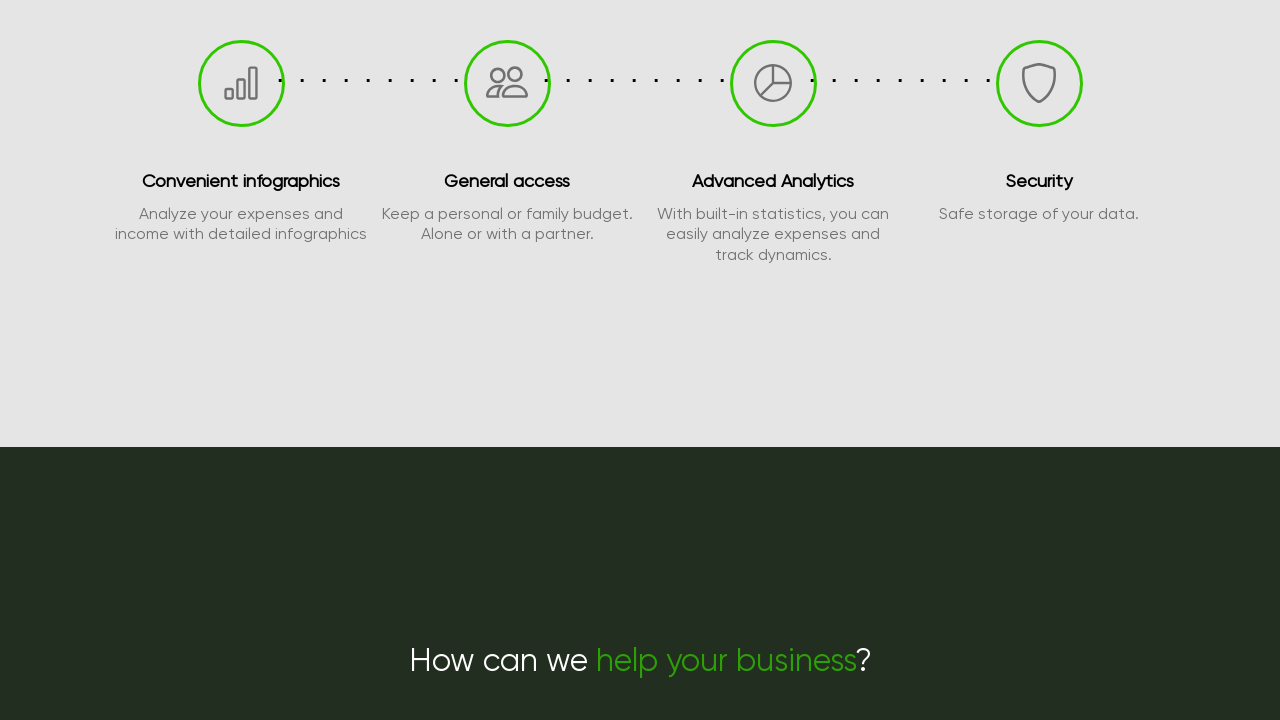

Waited 1000ms after scrolling down
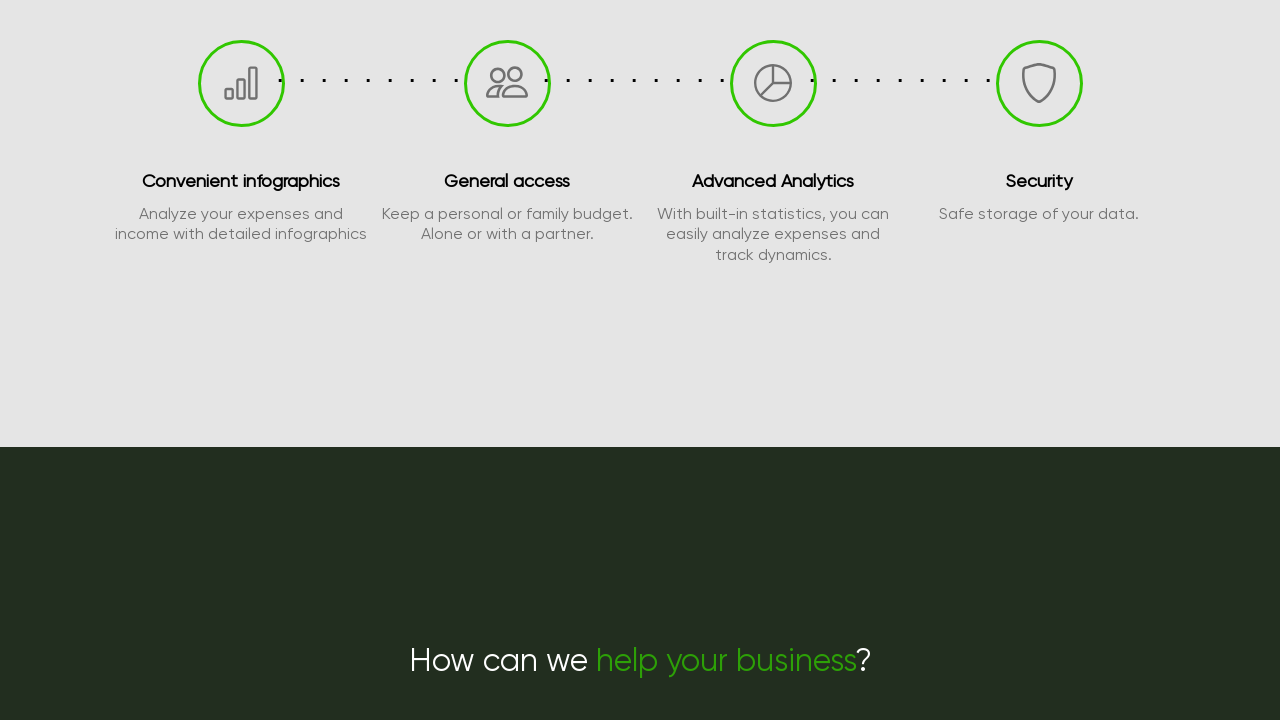

Scrolled up the page by 900 pixels
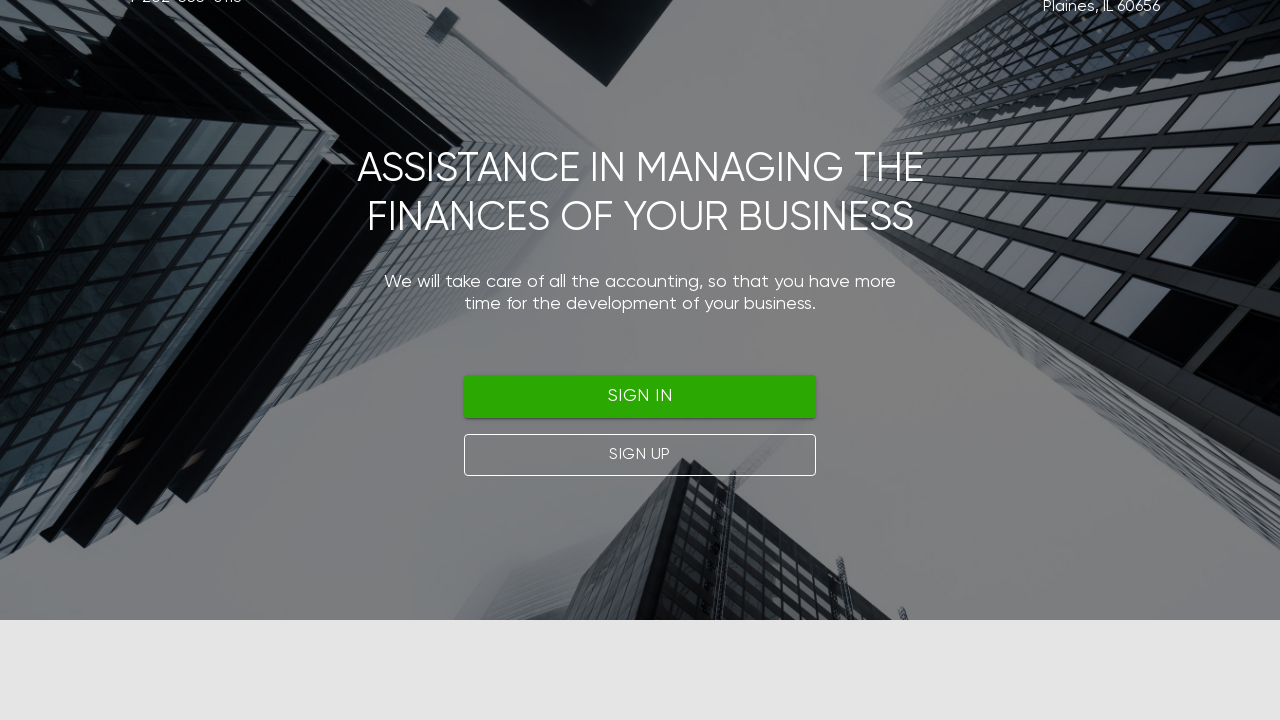

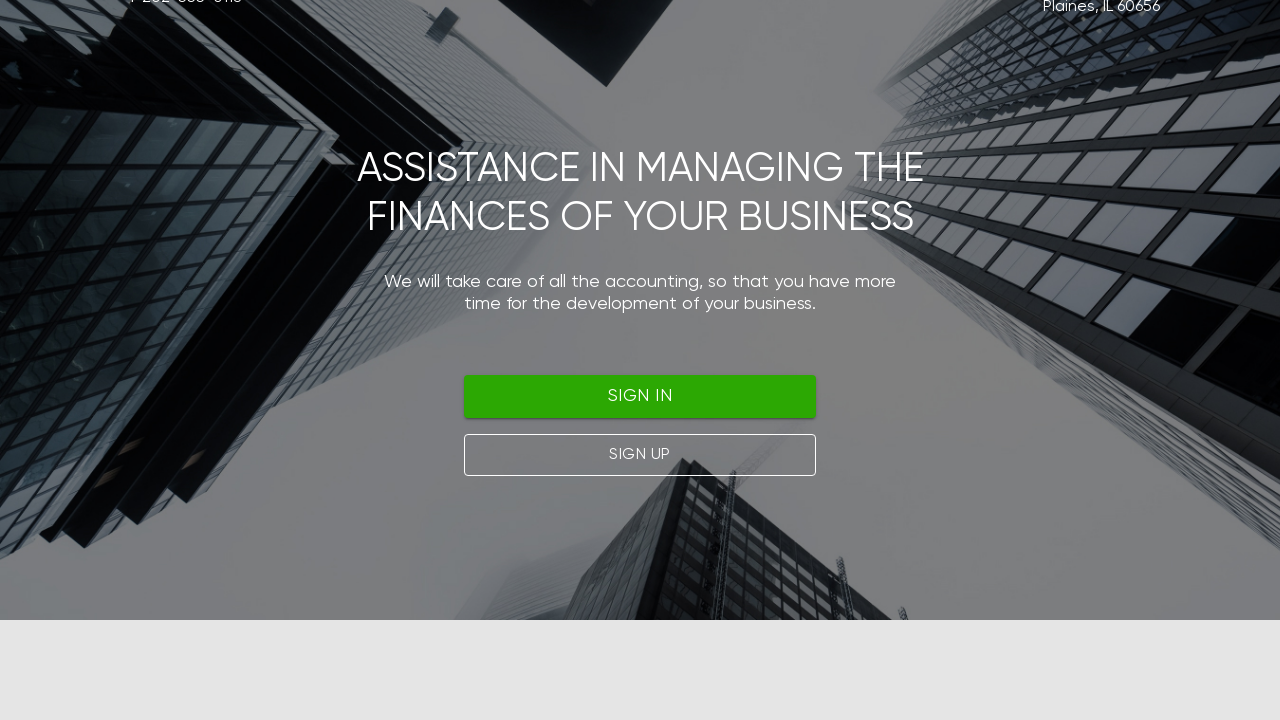